Tests radio button interactions including selecting a radio button, checking default selection state, and verifying if an age-related radio button is enabled

Starting URL: https://www.leafground.com/radio.xhtml

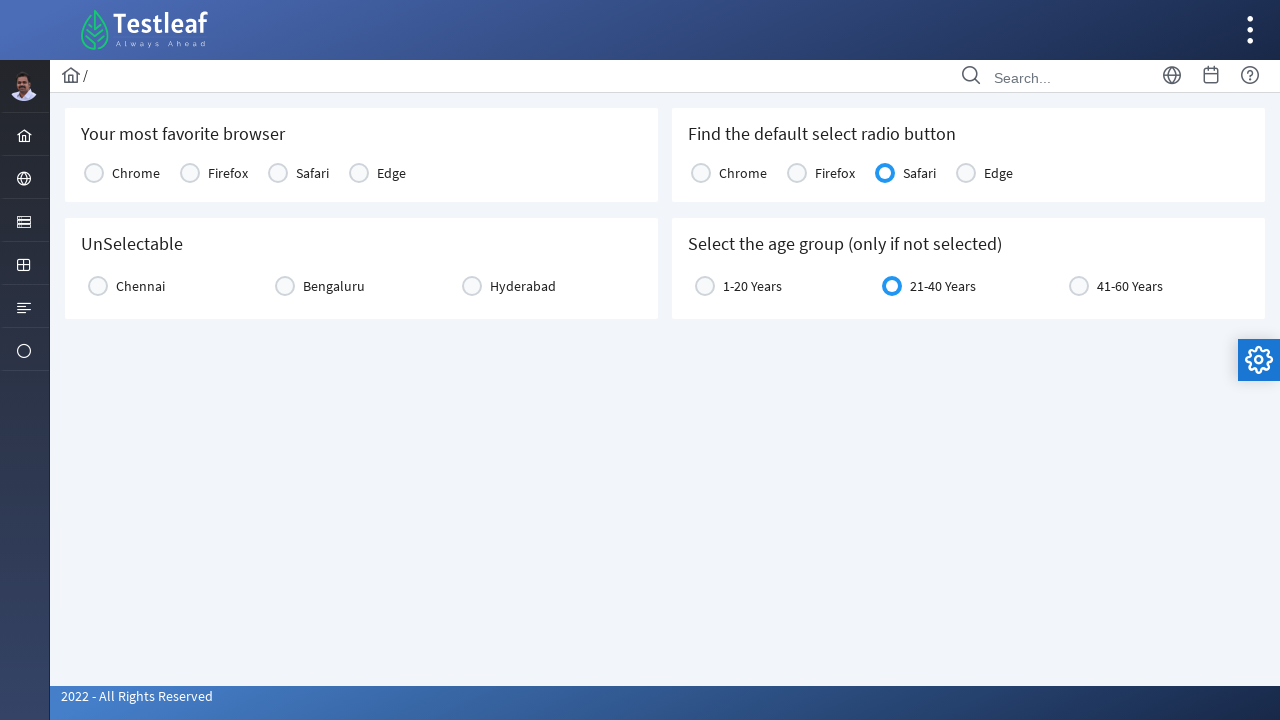

Clicked on a radio button at (278, 173) on xpath=(//div[@class='ui-helper-hidden-accessible'])[14]/following-sibling::div
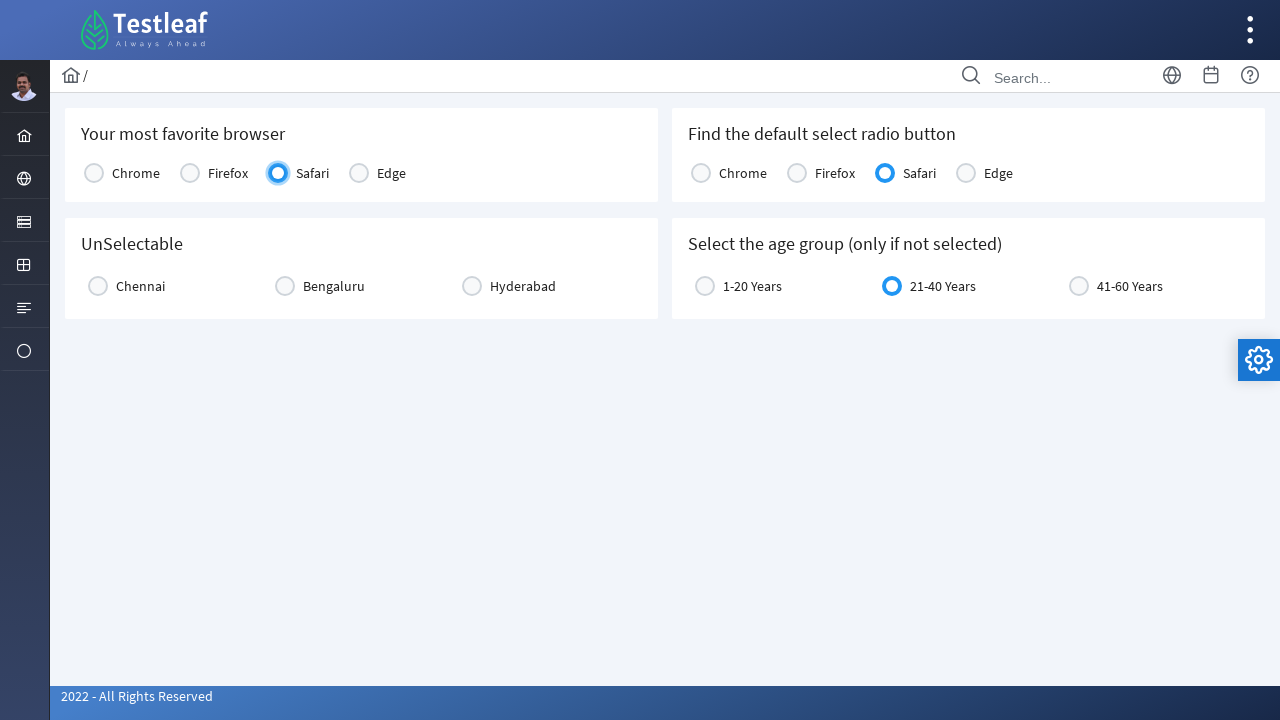

Located the default Safari radio button
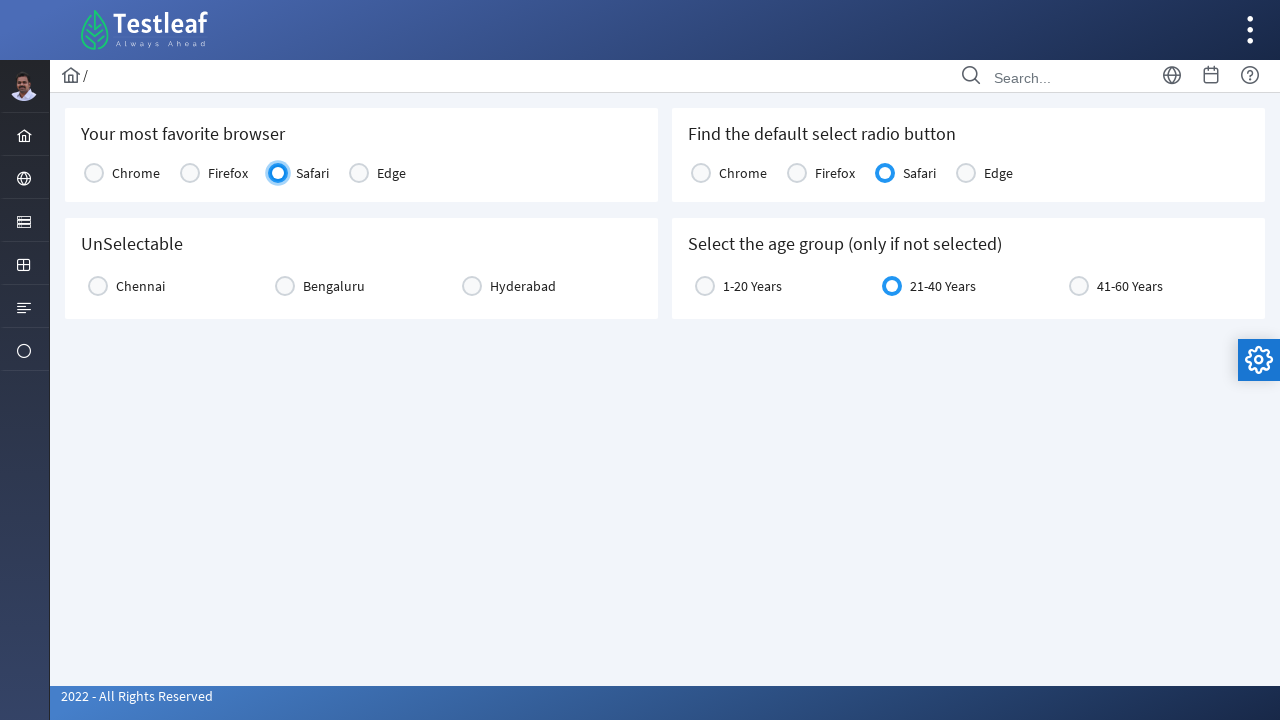

Located the Safari label
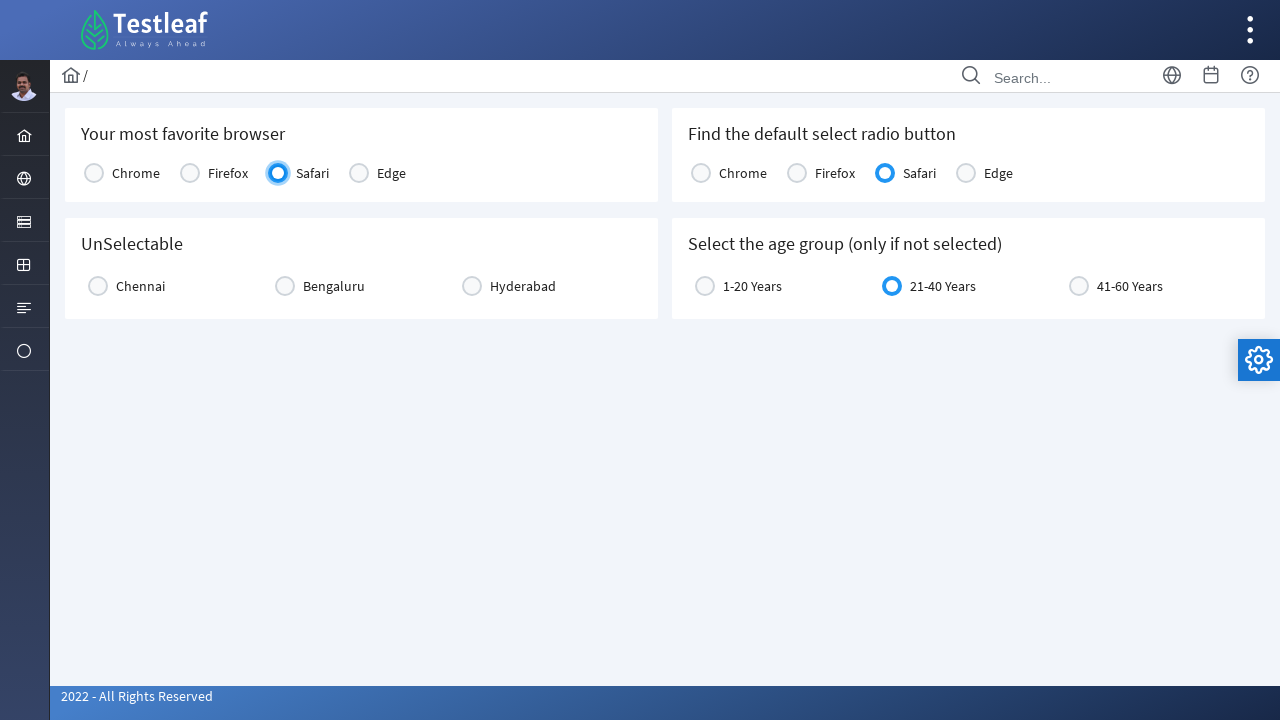

Verified that the default Safari radio button is selected
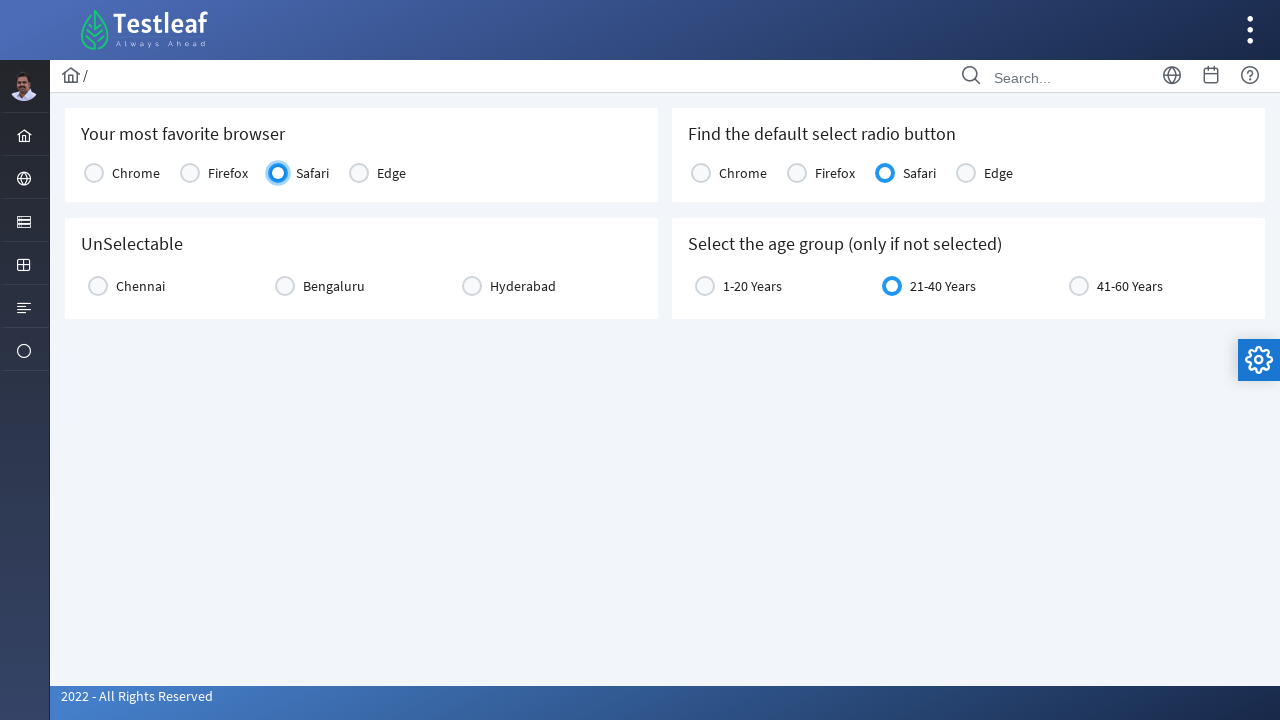

Located the age-related radio button
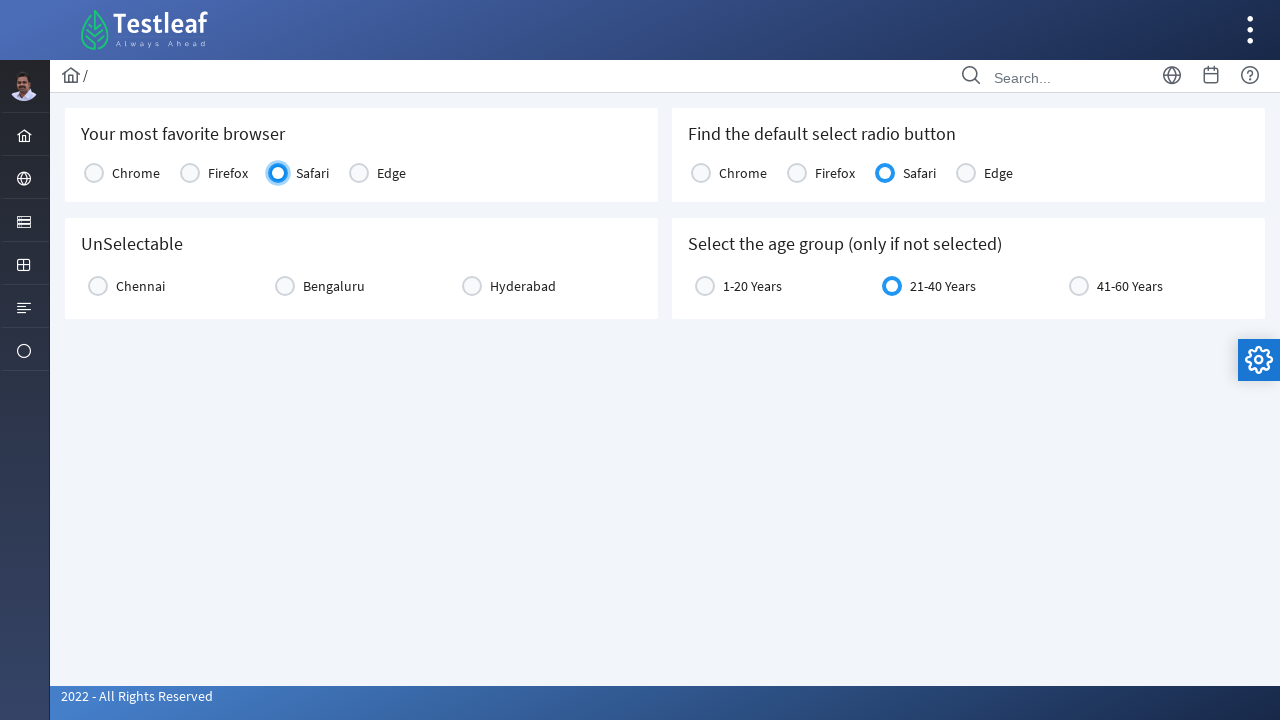

Verified that the age radio button is enabled
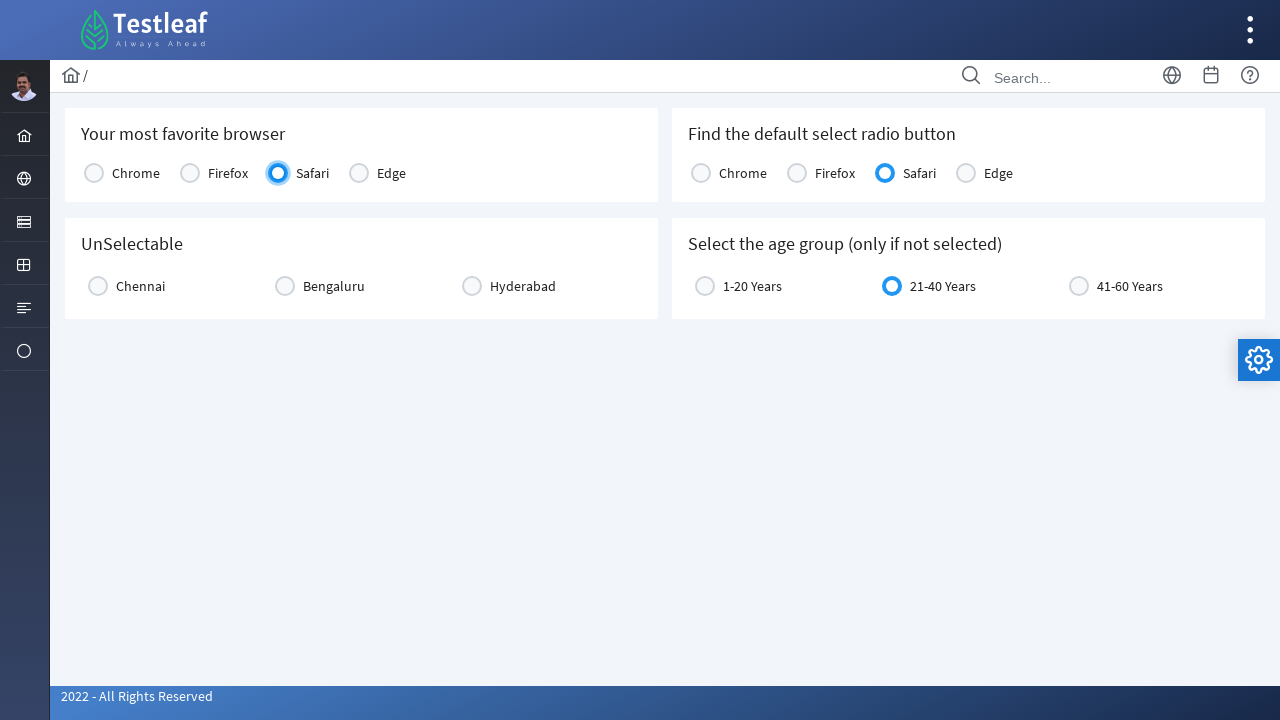

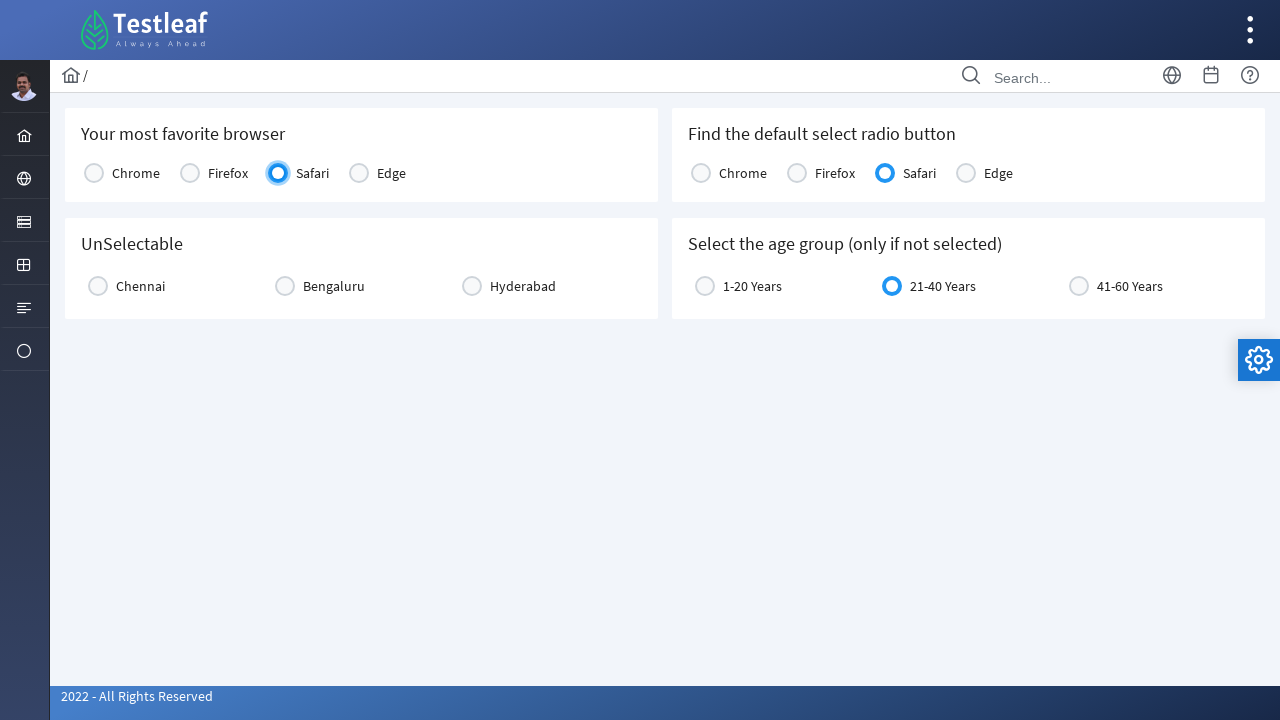